Completes a full flight booking flow with valid customer details from Boston to London

Starting URL: https://blazedemo.com/

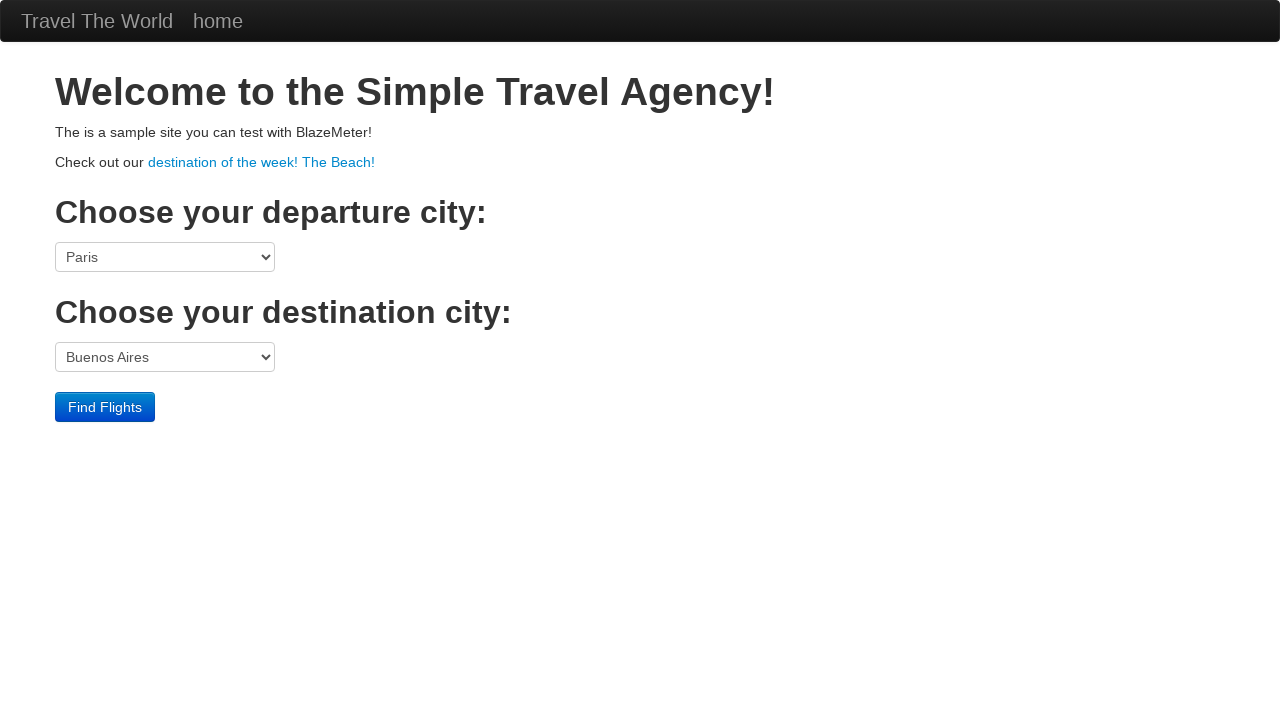

Selected Boston as departure port on select[name='fromPort']
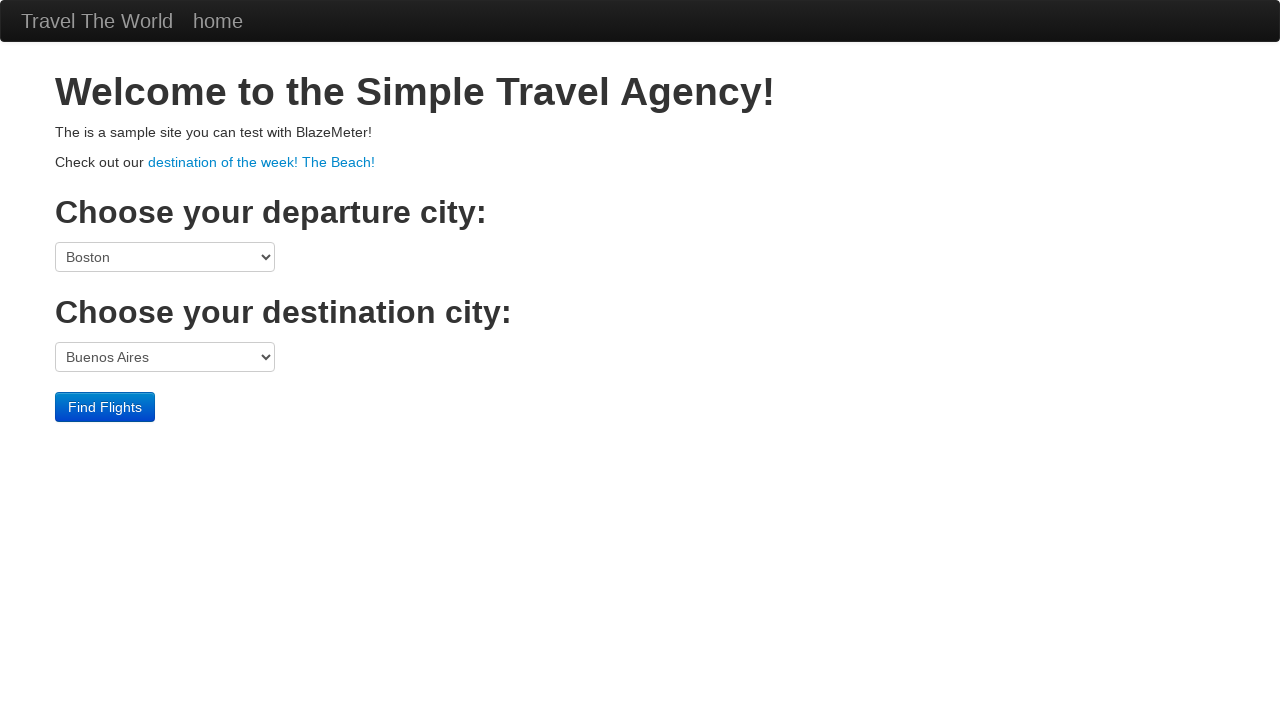

Selected London as destination port on select[name='toPort']
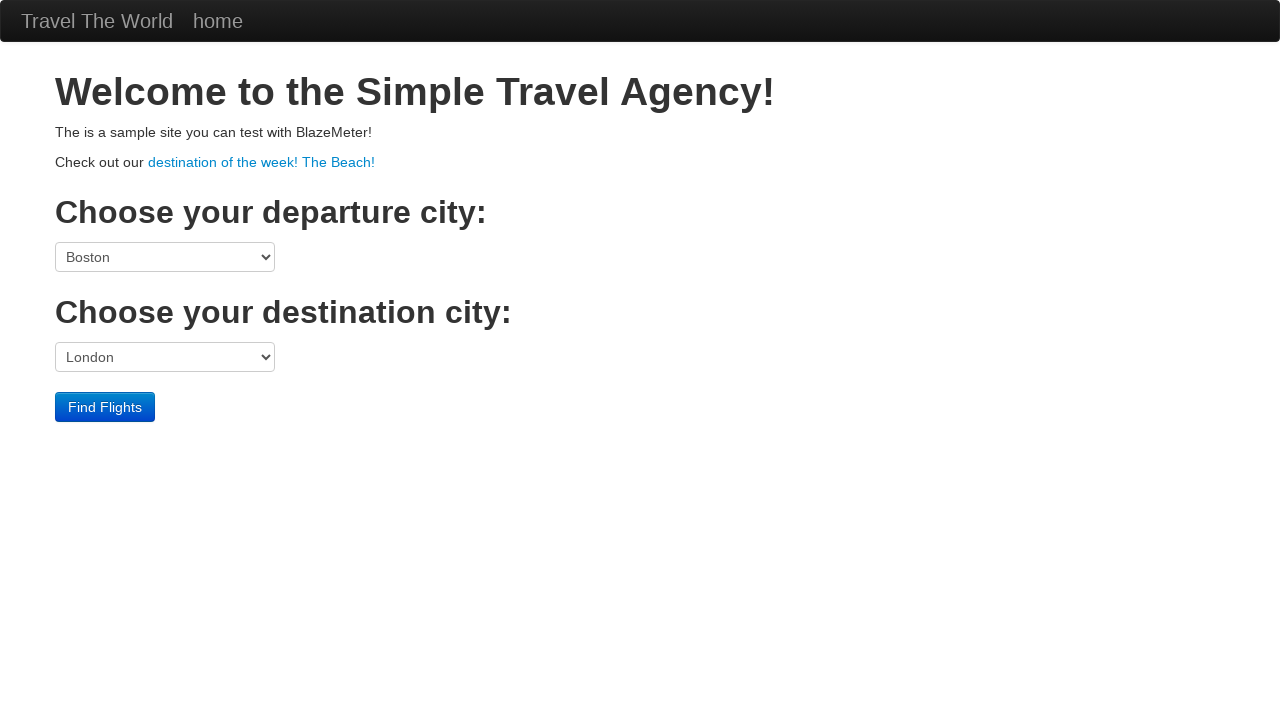

Clicked Find Flights button at (105, 407) on input[type='submit']
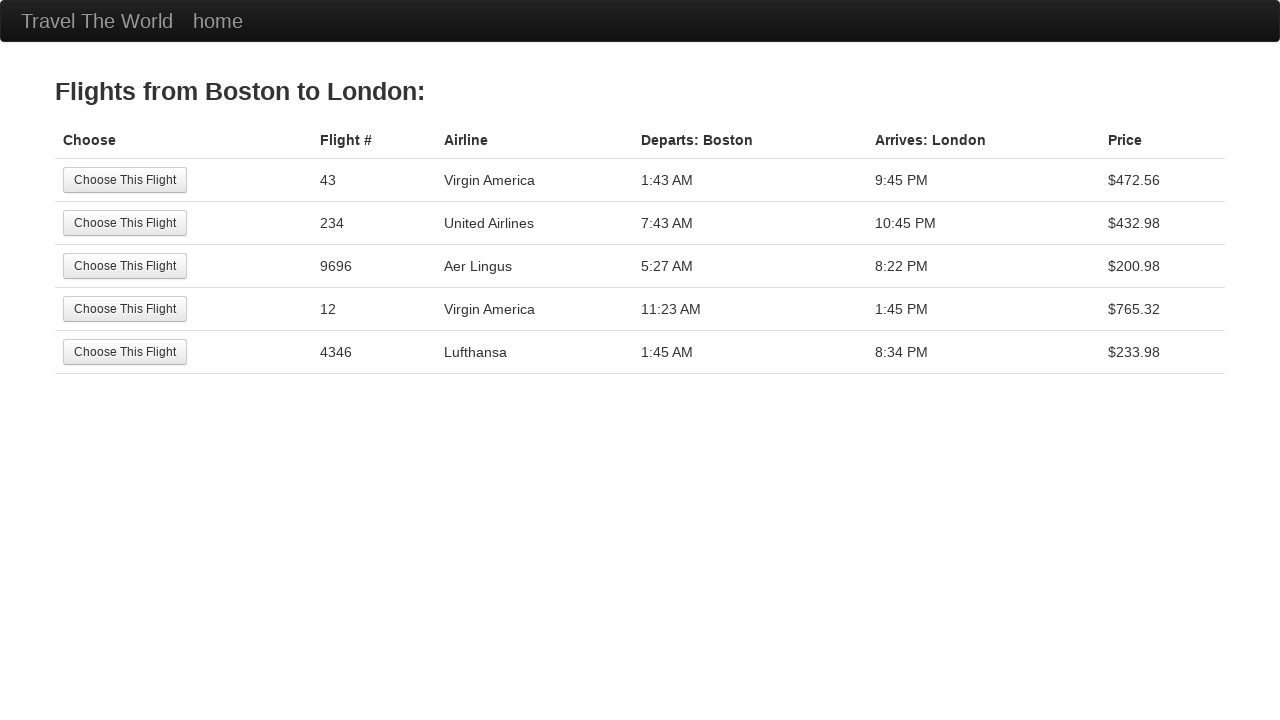

Selected first available flight at (125, 180) on input[type='submit']
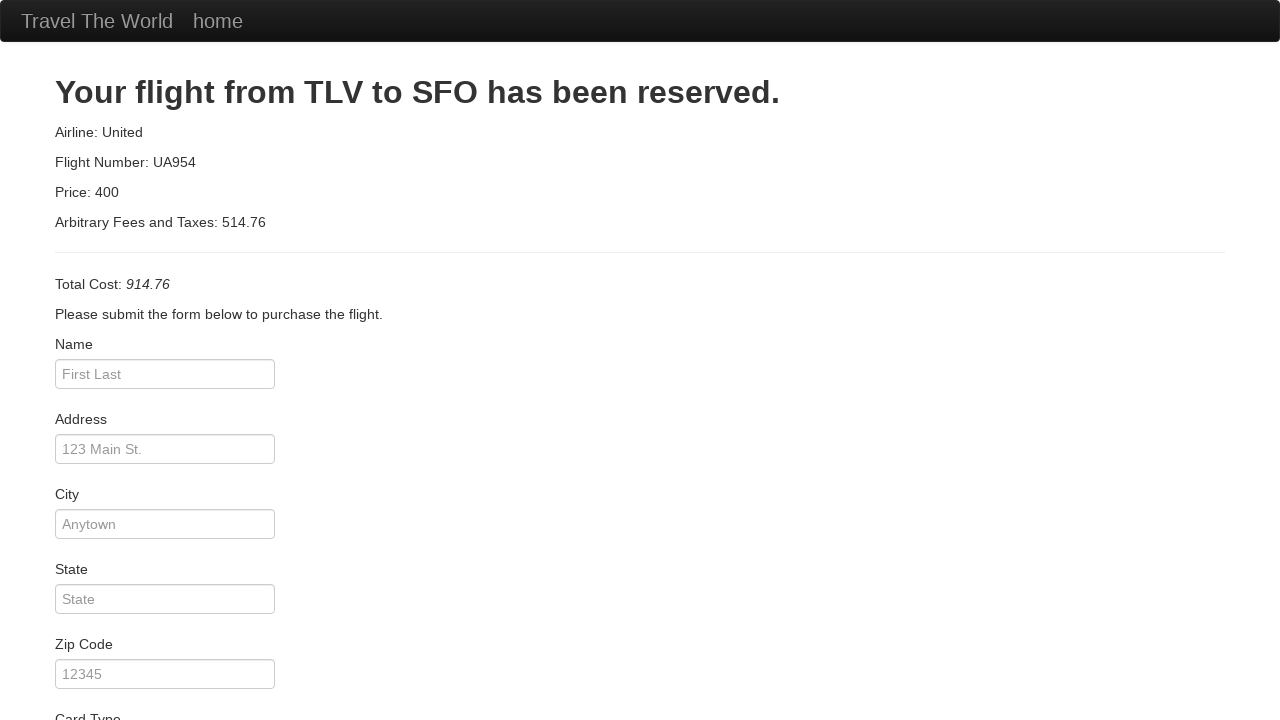

Filled customer name field with 'John Doe' on #inputName
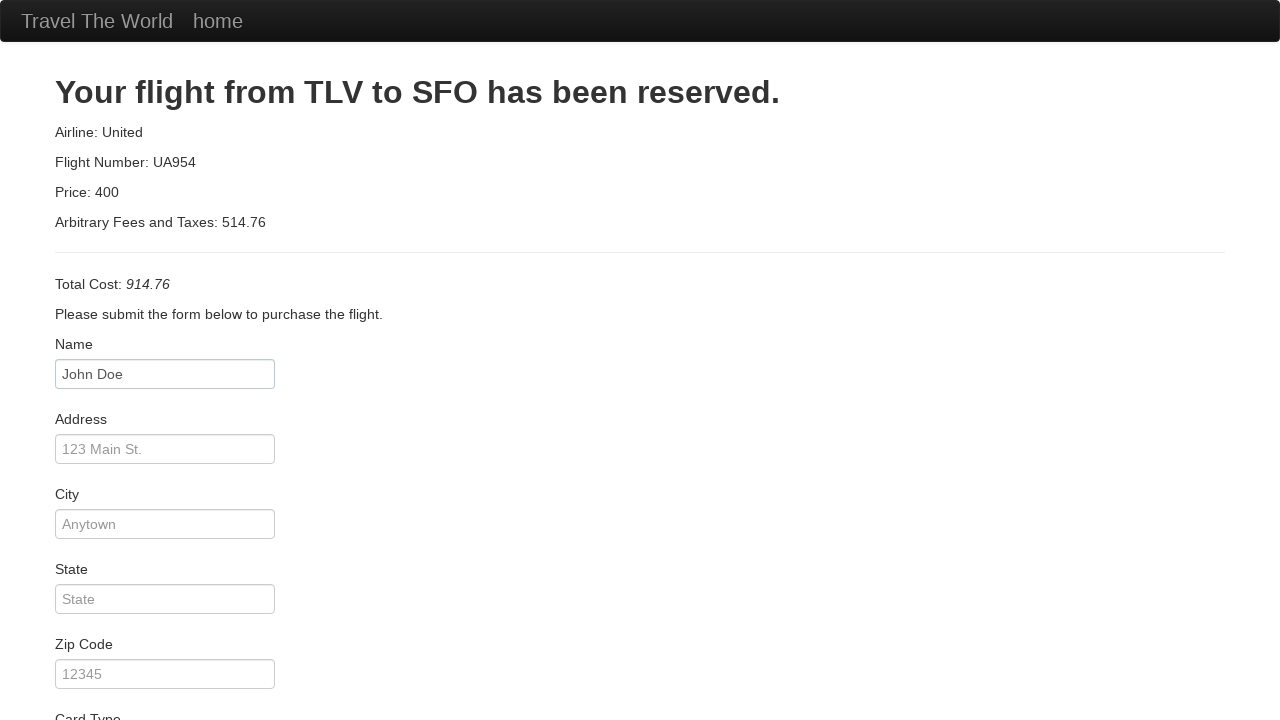

Filled address field with '123 Main St' on #address
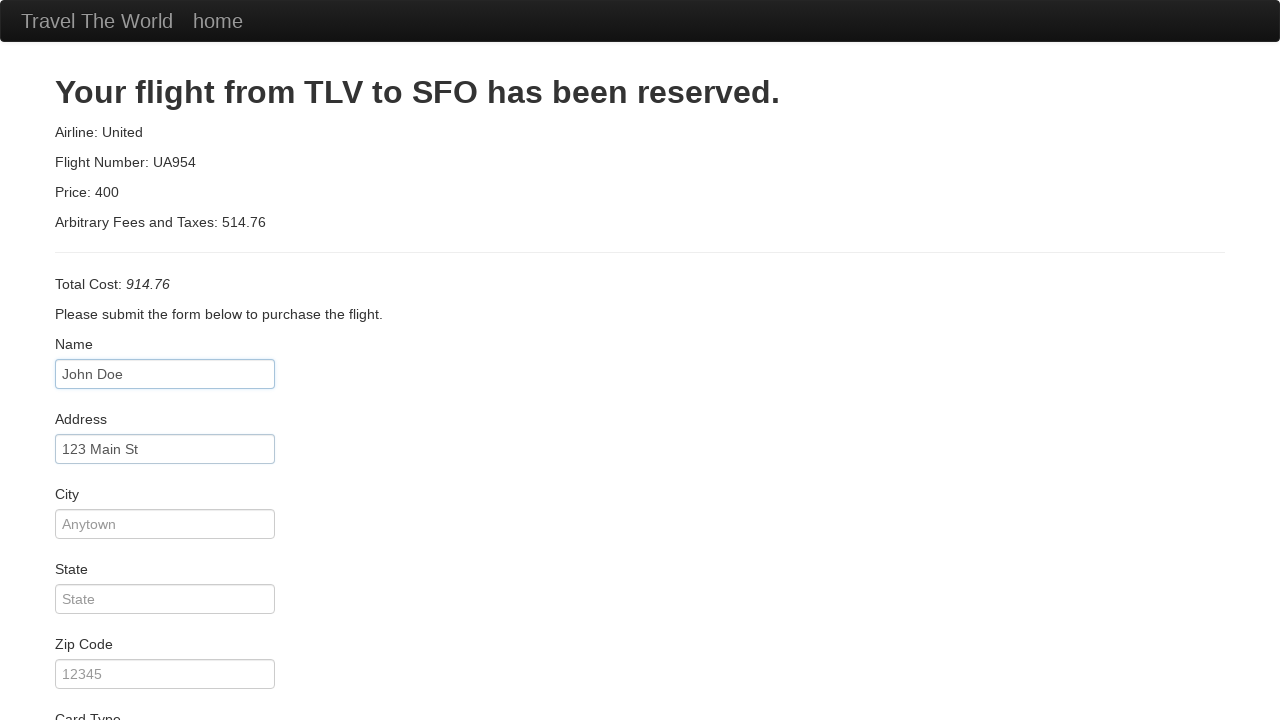

Filled city field with 'Boston' on #city
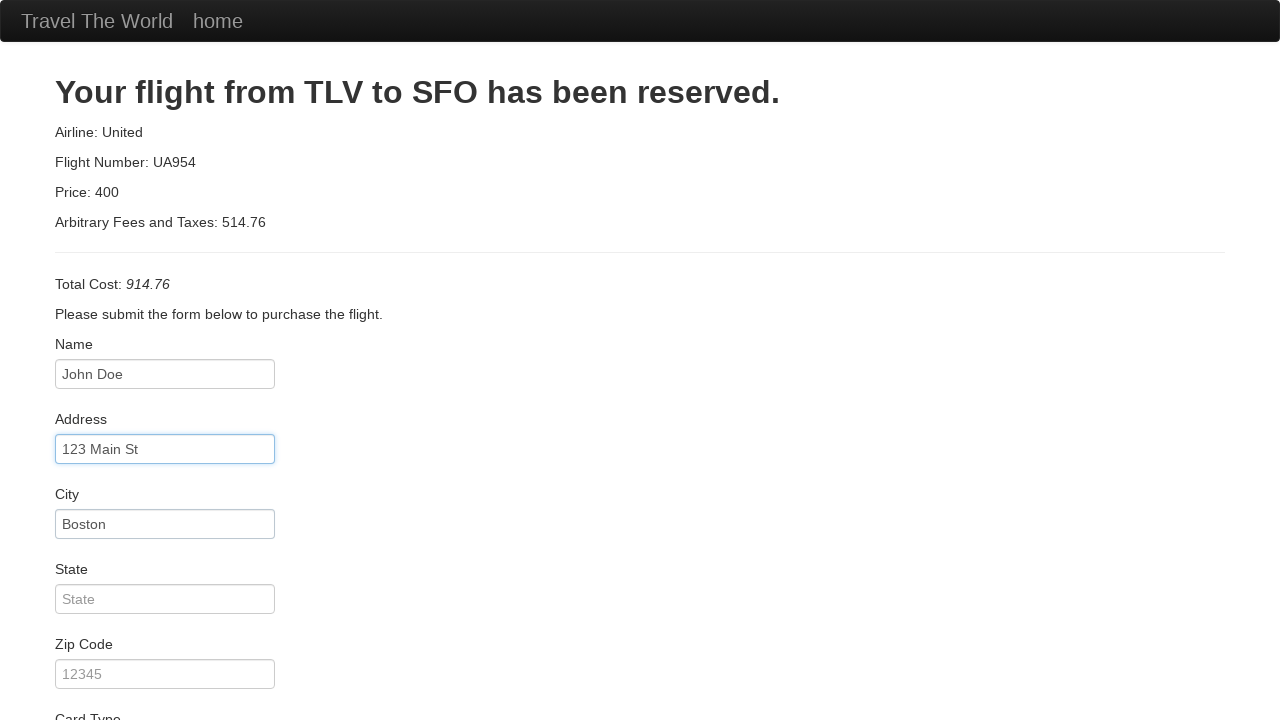

Filled state field with 'MA' on #state
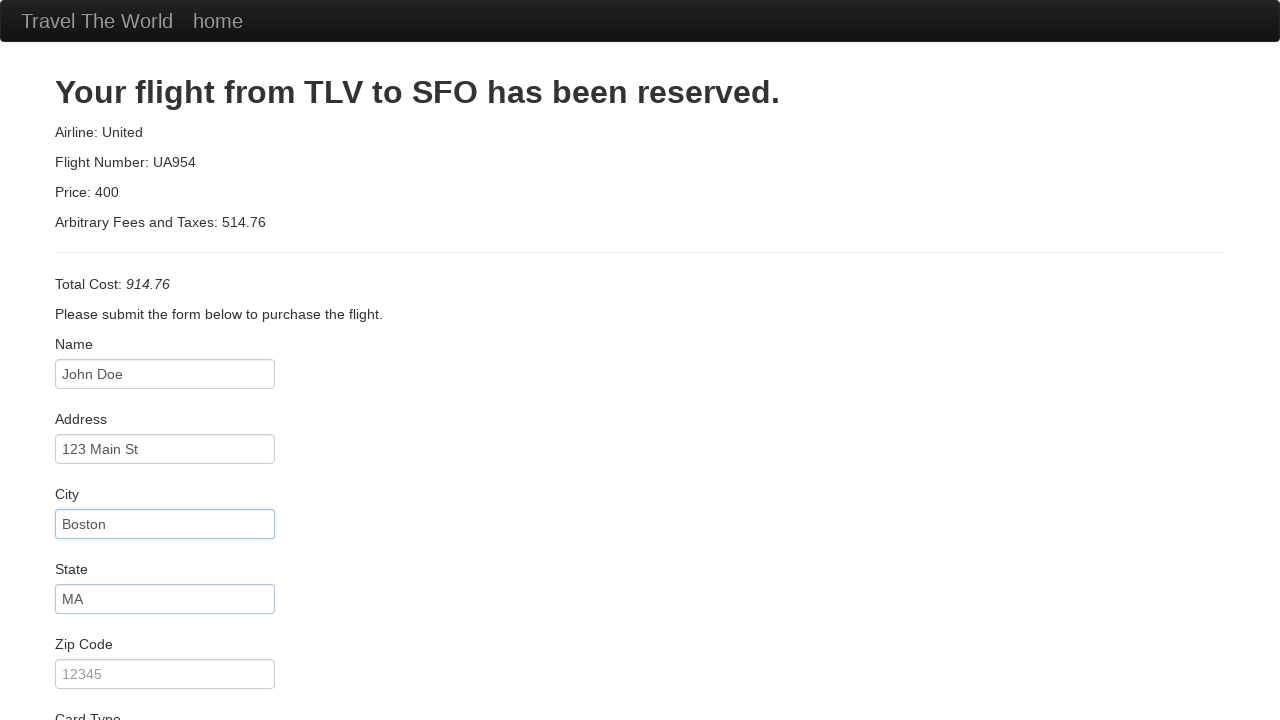

Filled zip code field with '02118' on #zipCode
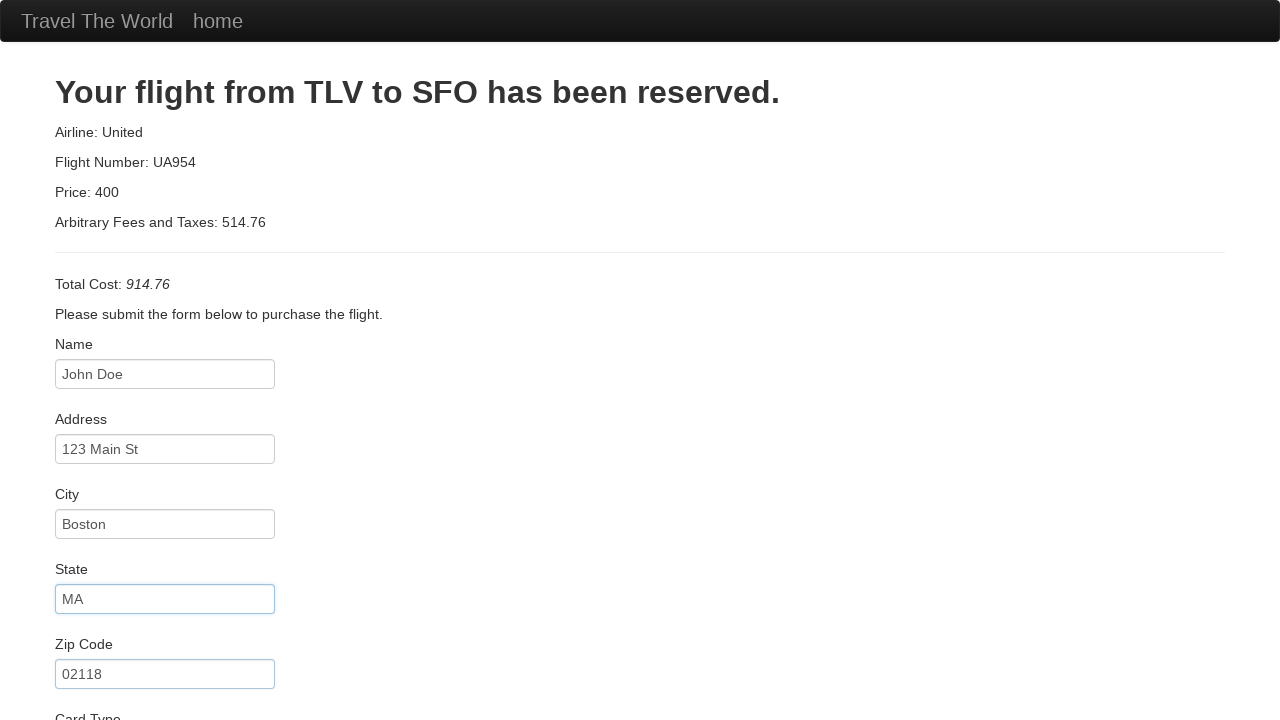

Submitted booking form to complete purchase at (118, 685) on input[type='submit']
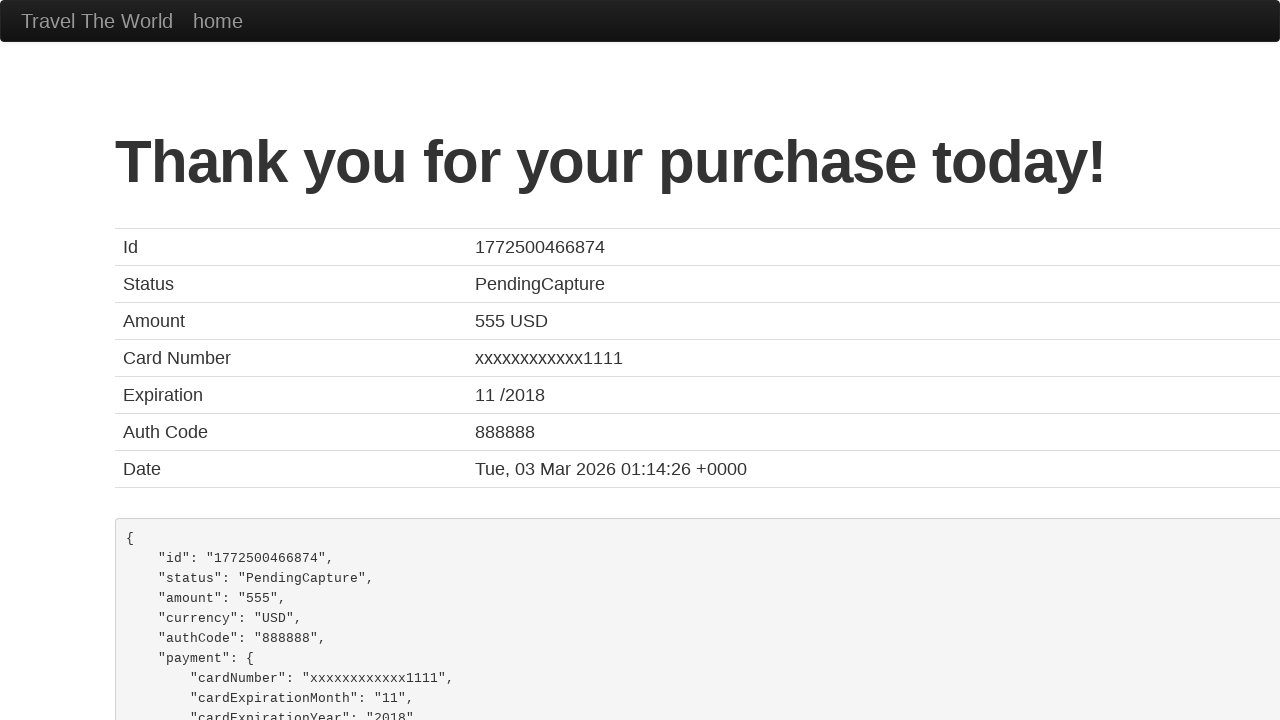

Verified purchase confirmation message displayed
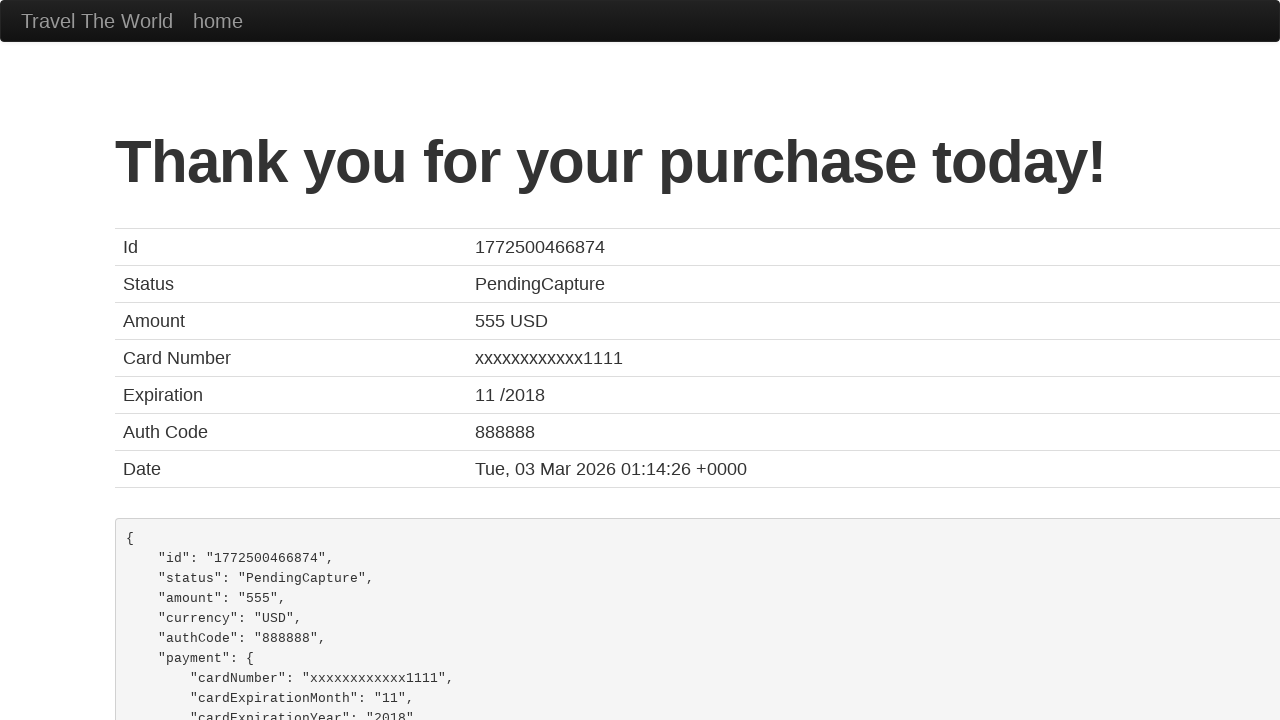

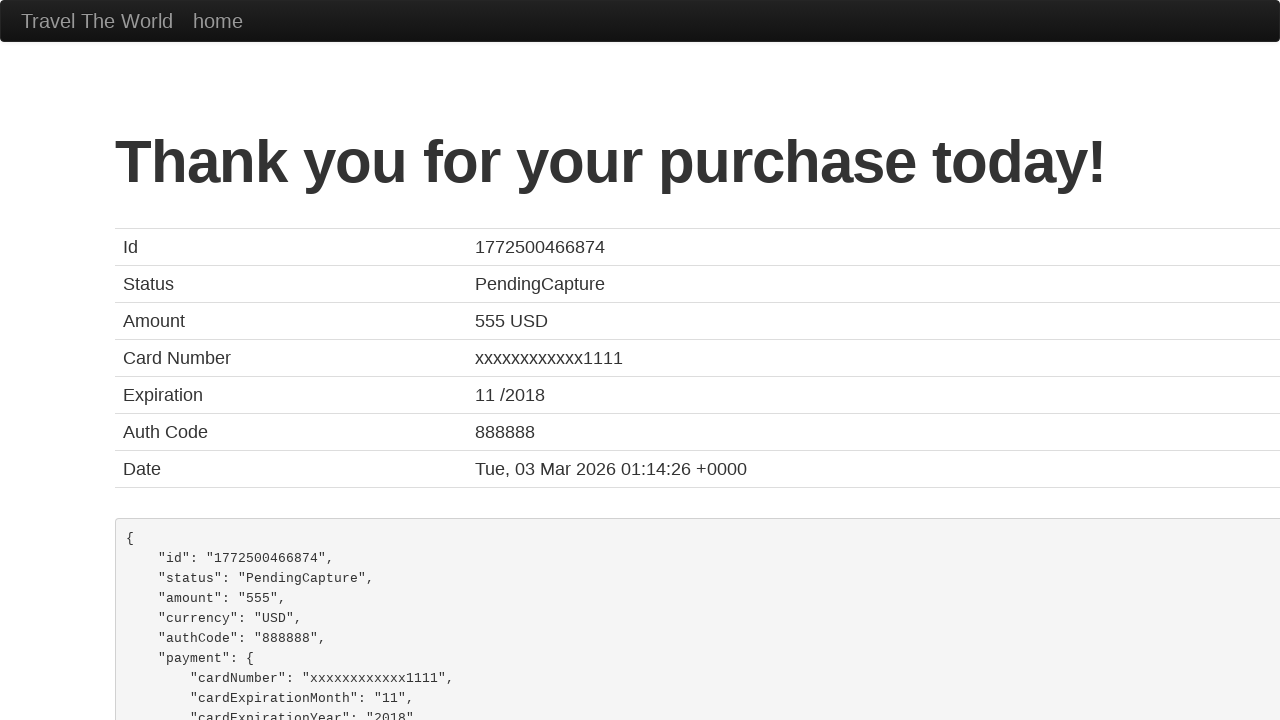